Loads homepage, finds a contact form with multiple fields, and fills the first text input

Starting URL: https://automationintesting.online/

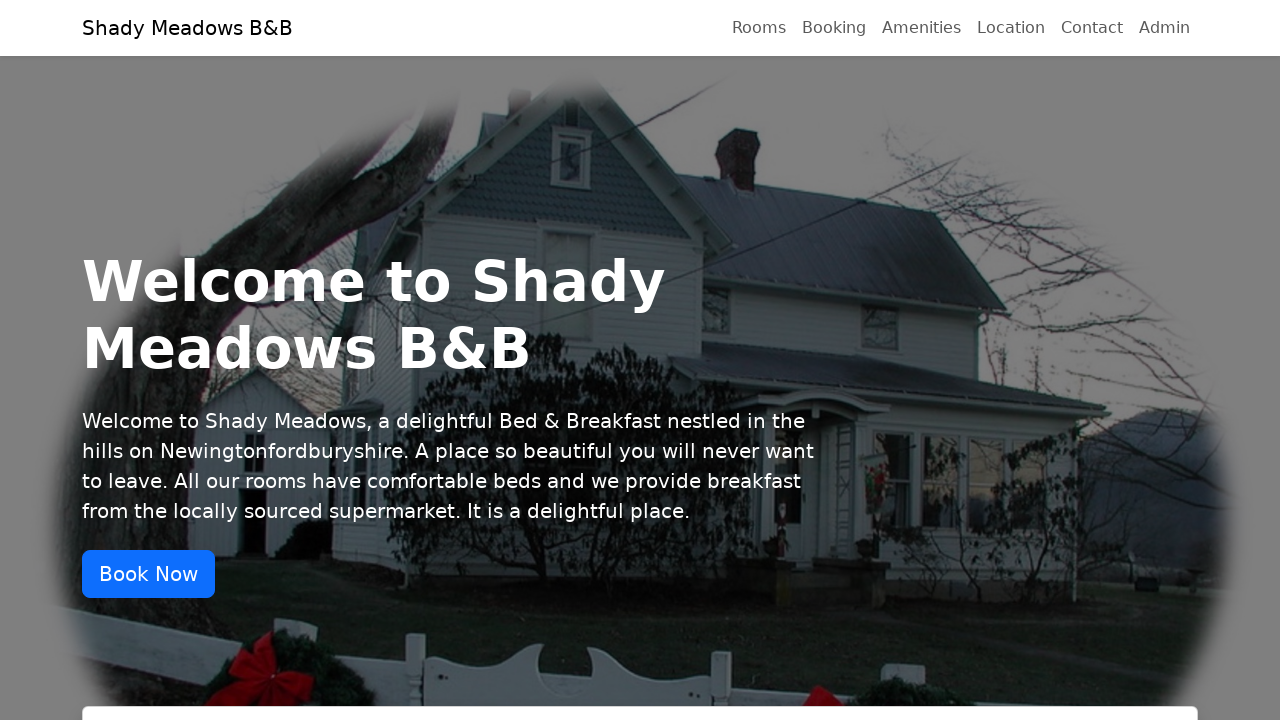

Waited for page to reach networkidle state
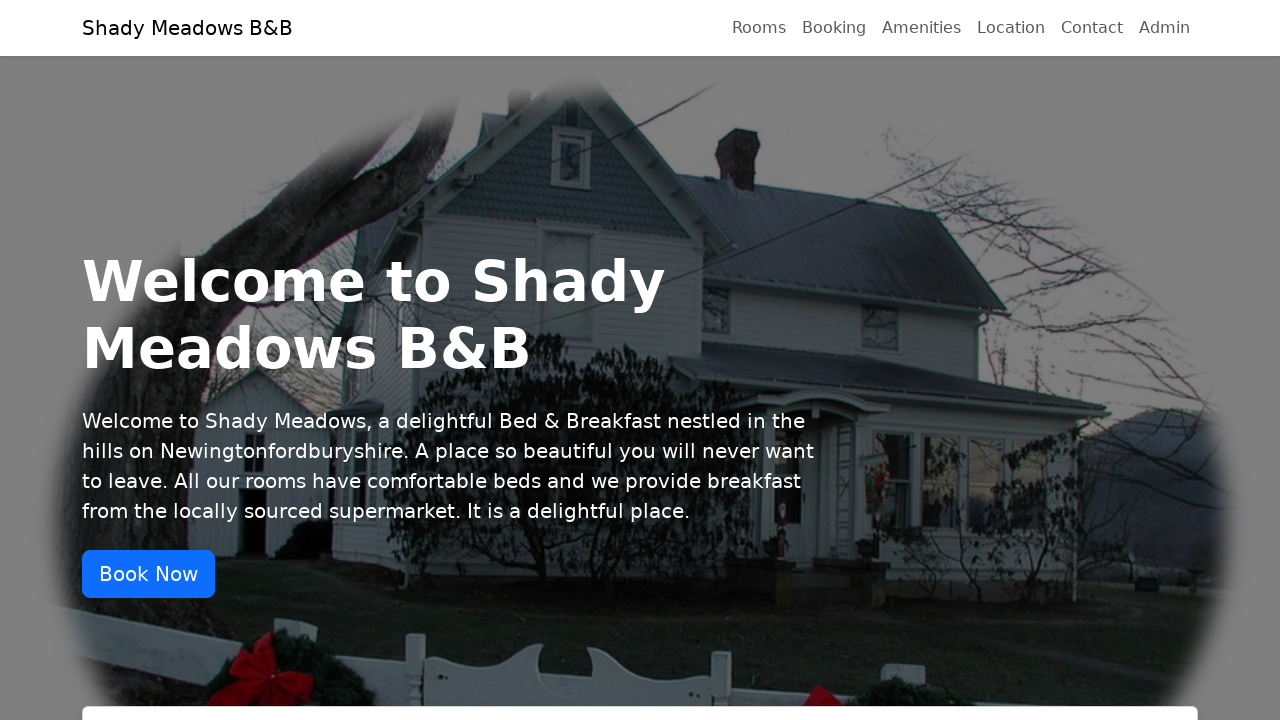

Located all form elements on the page
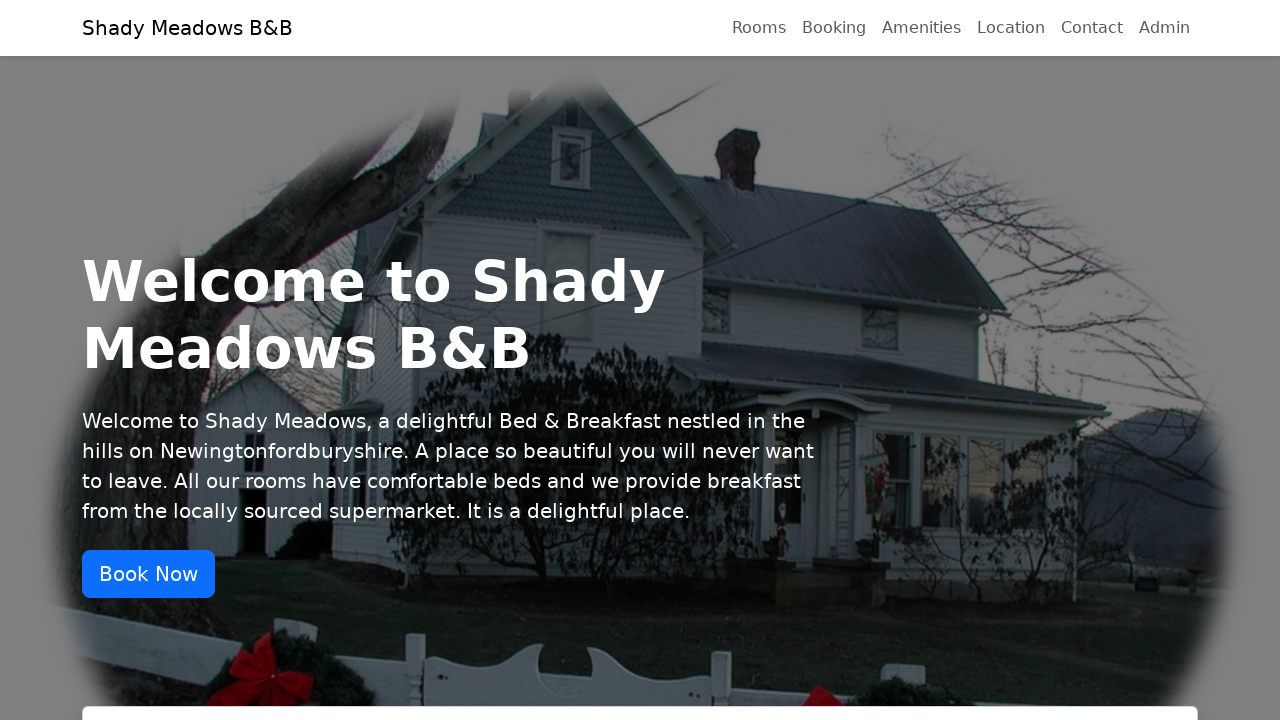

Found 2 form(s) on the page
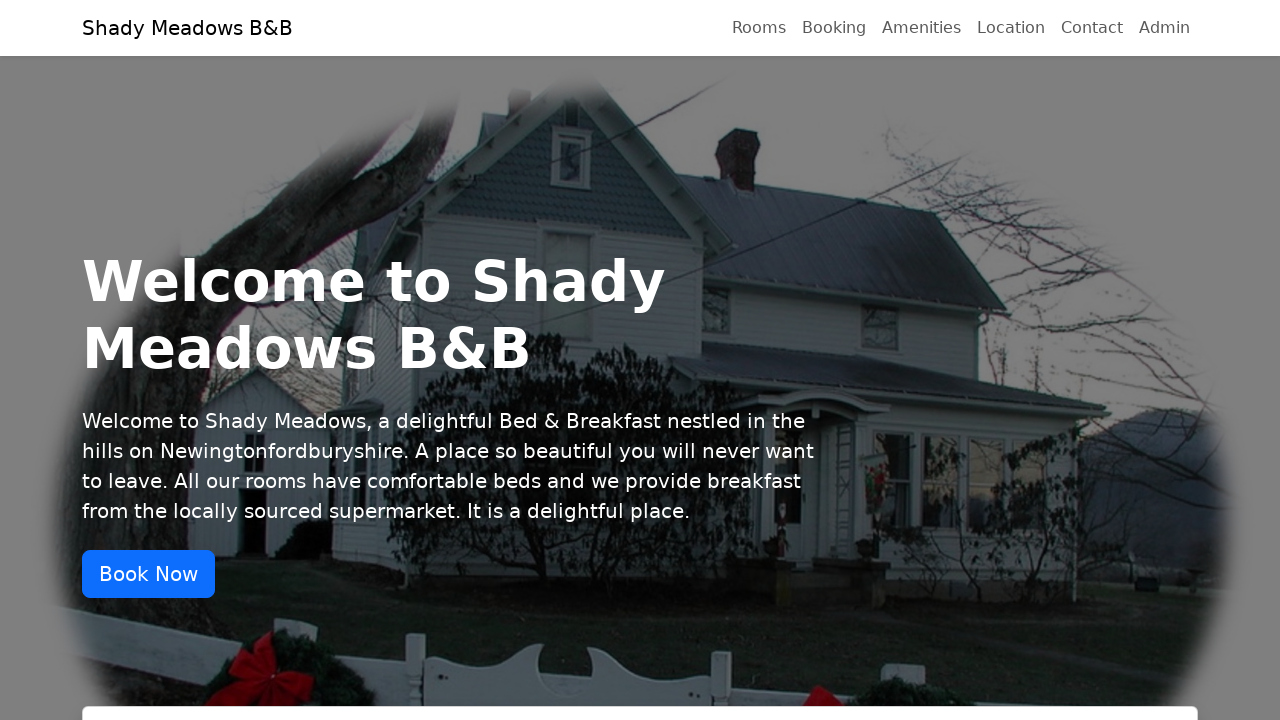

Selected form at index 0
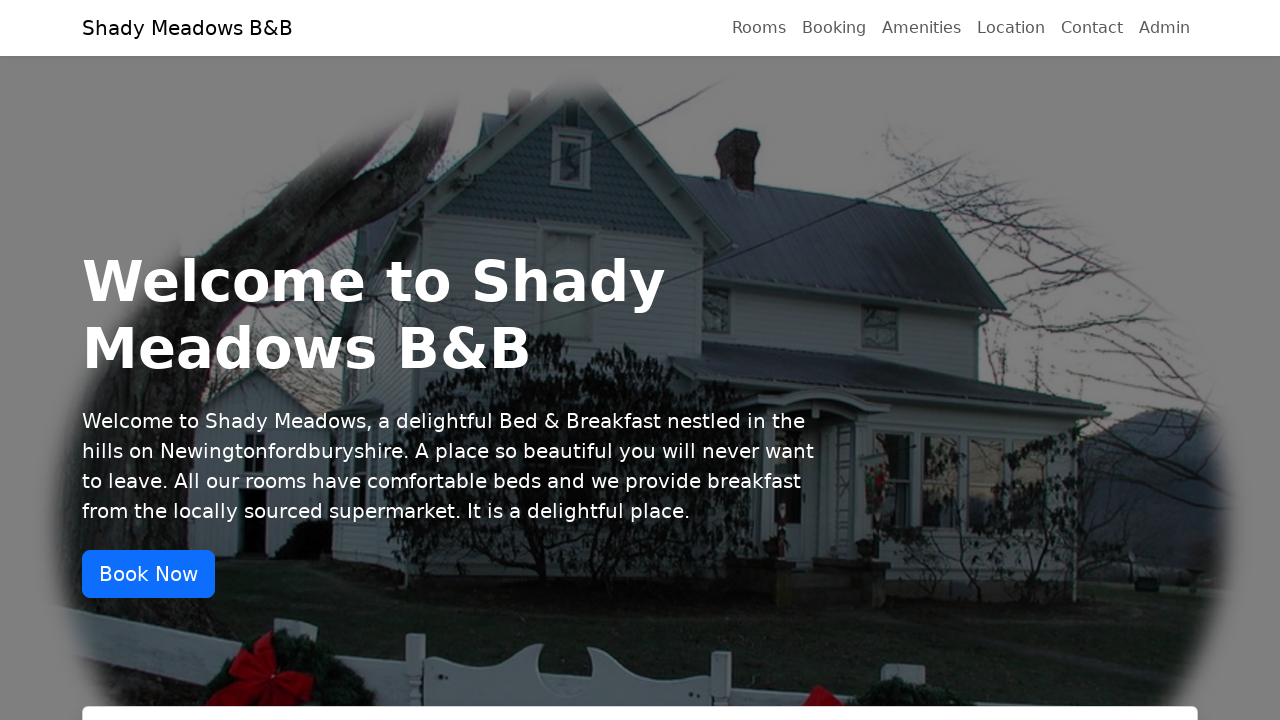

Located all input and textarea elements in form 0
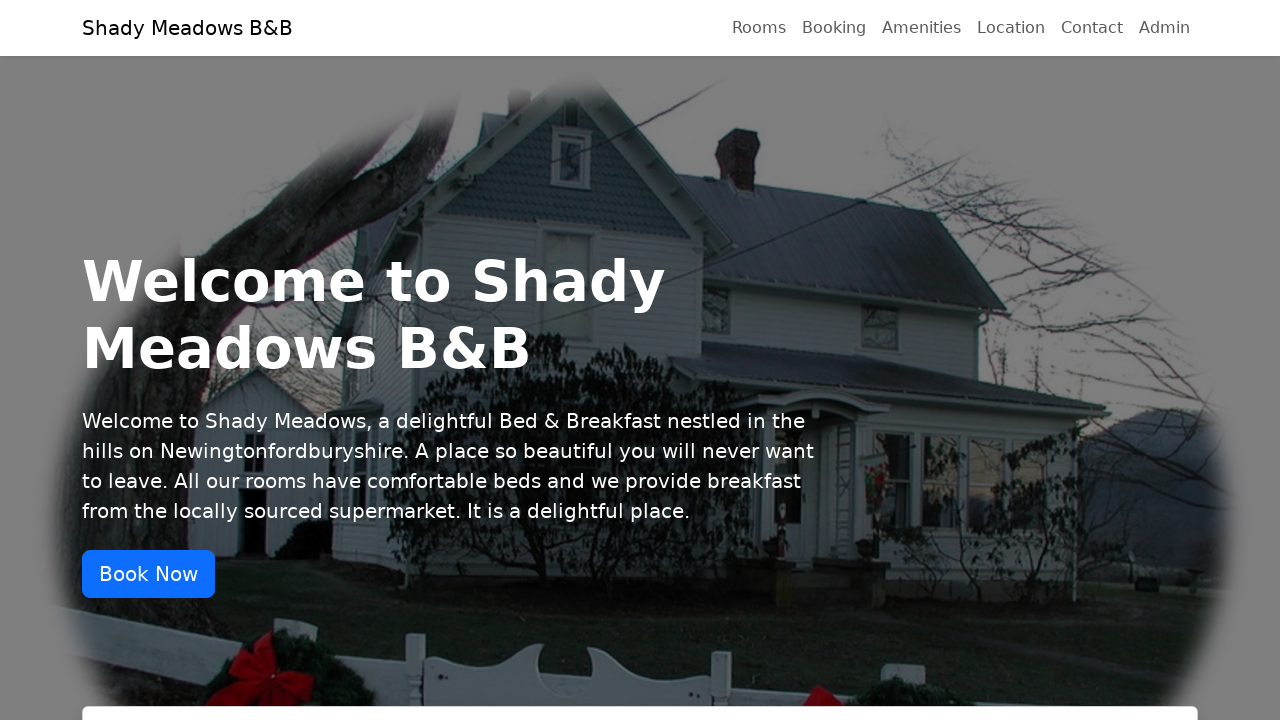

Form 0 contains 2 input field(s)
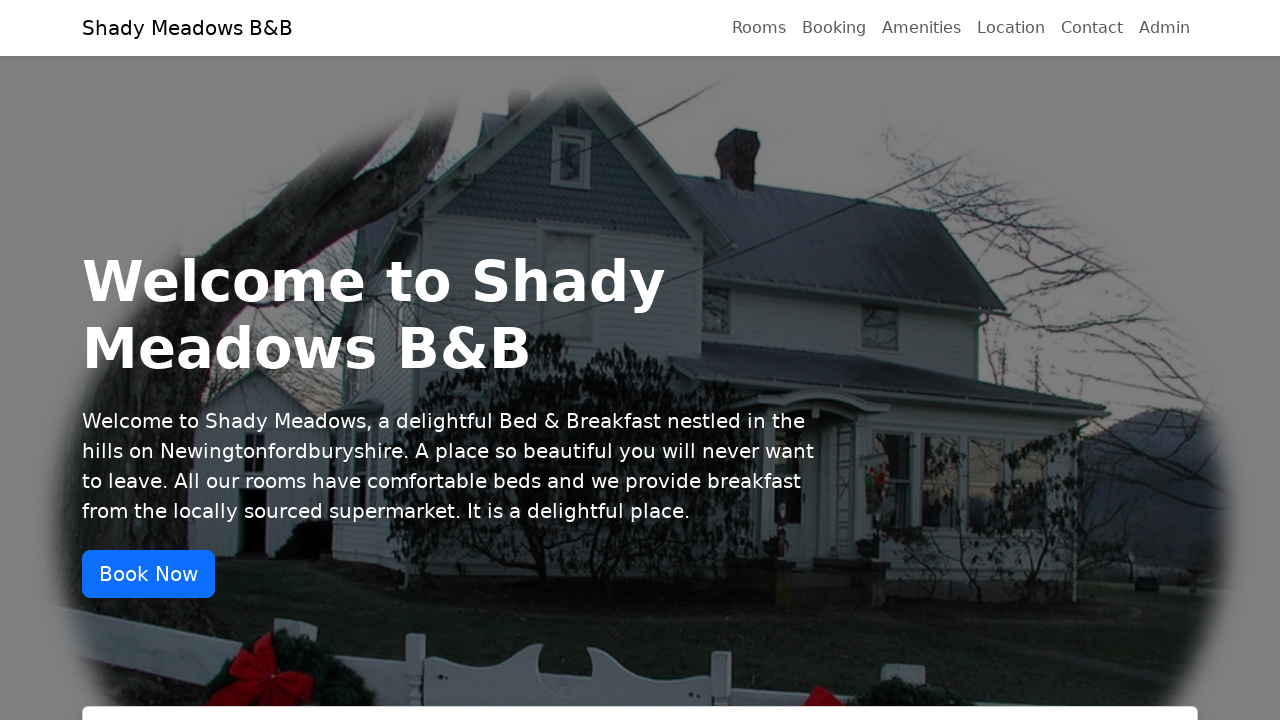

Selected form at index 1
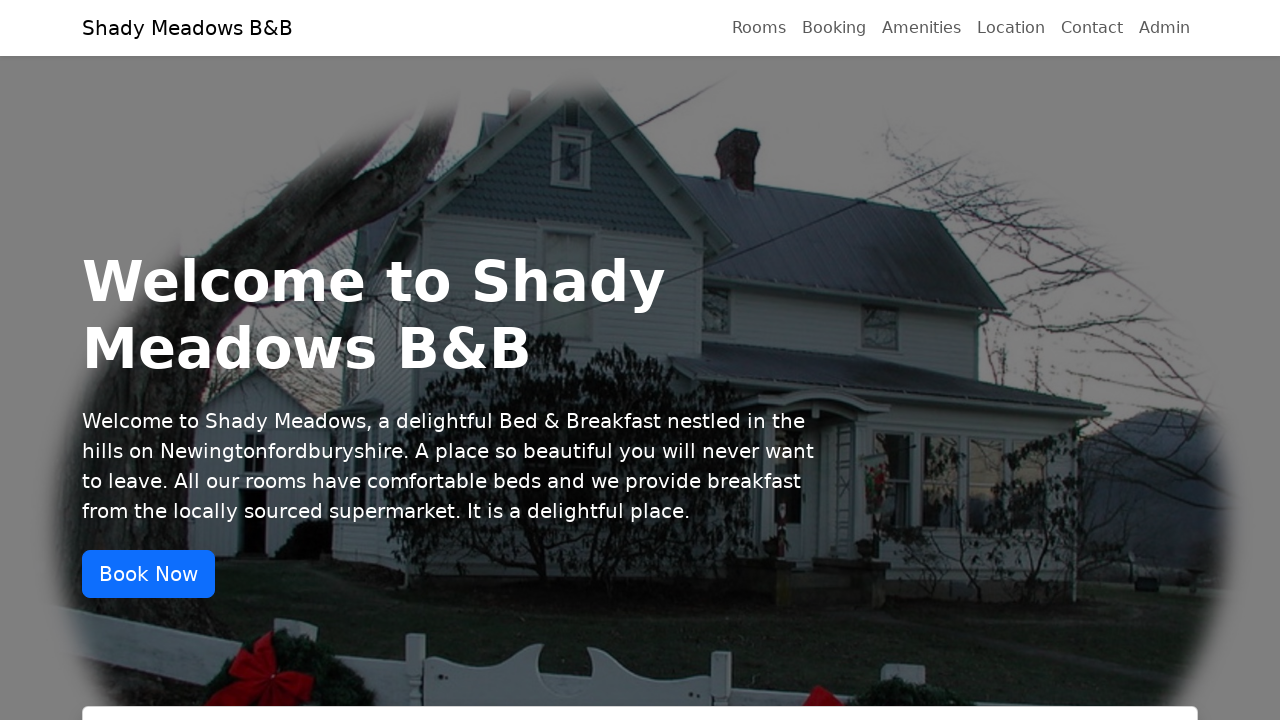

Located all input and textarea elements in form 1
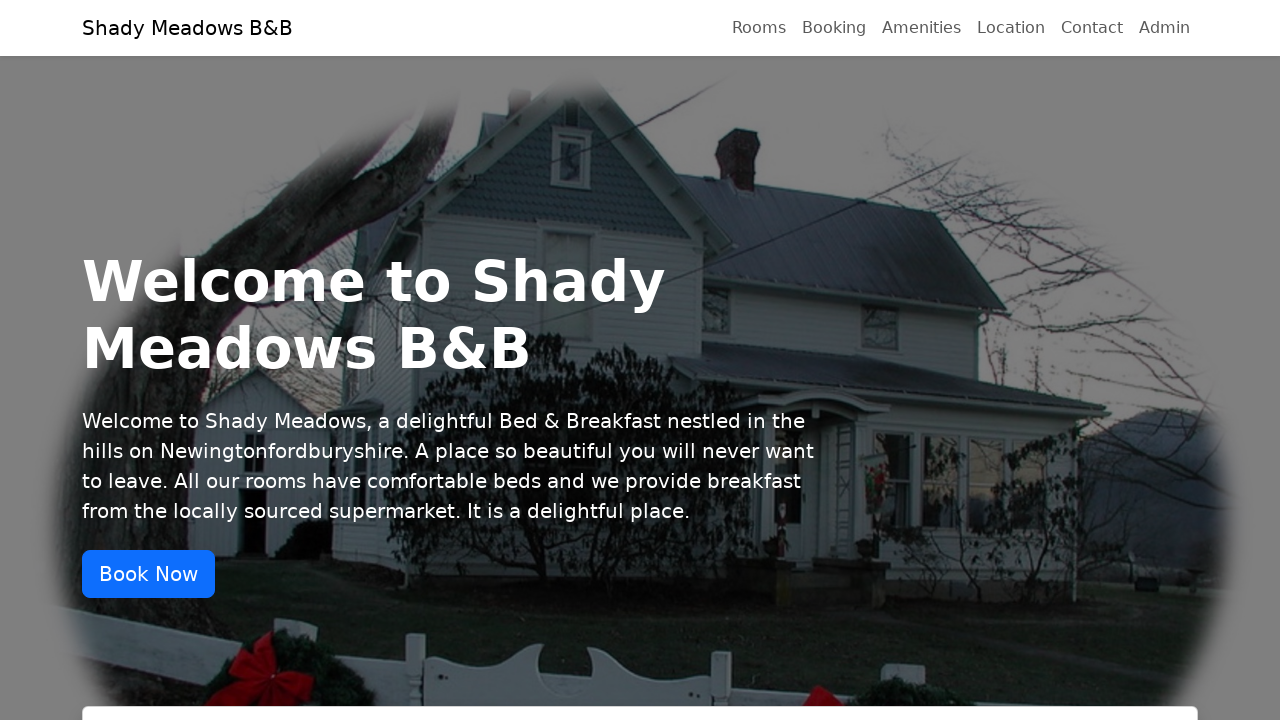

Form 1 contains 5 input field(s)
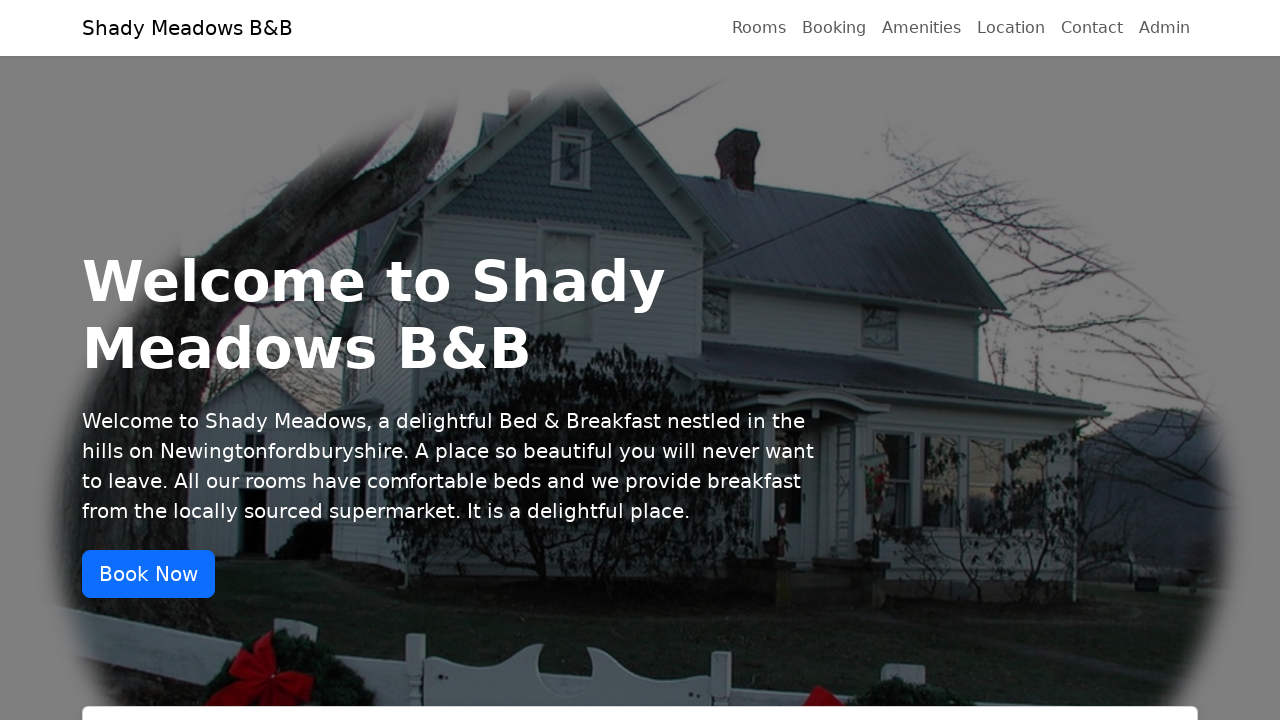

Located text input fields in form 1
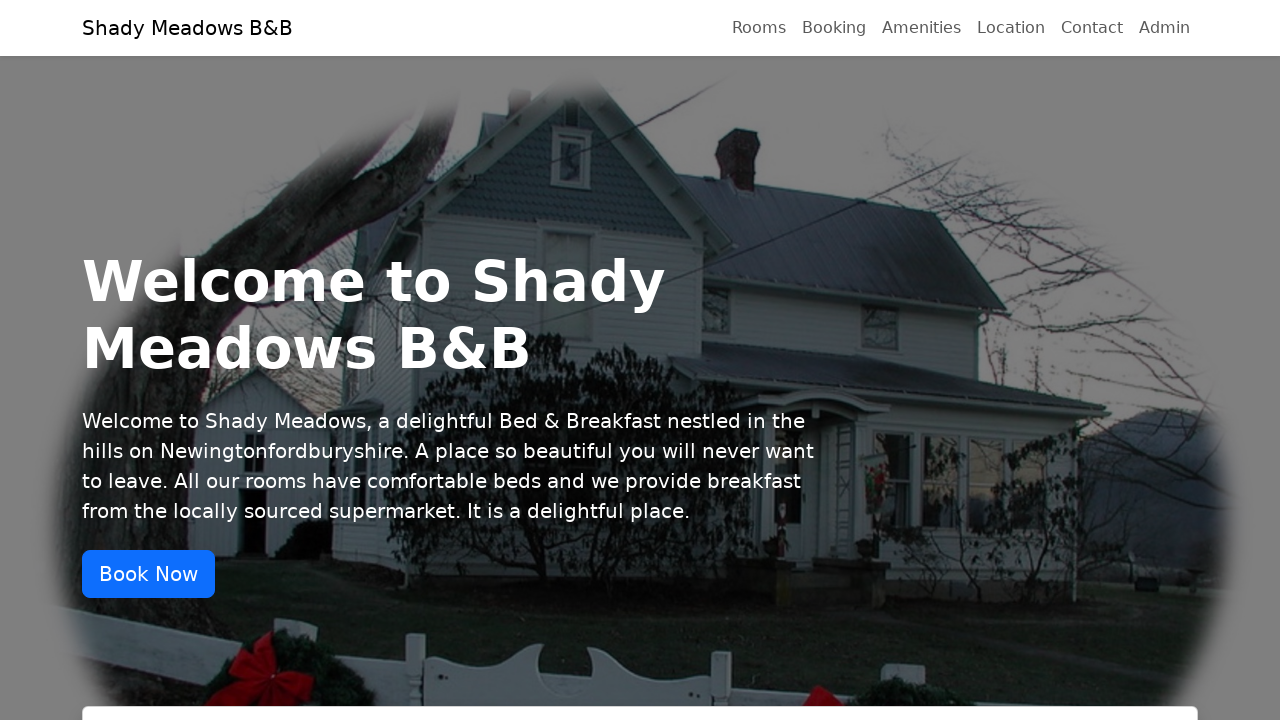

Form 1 has 3 text input field(s)
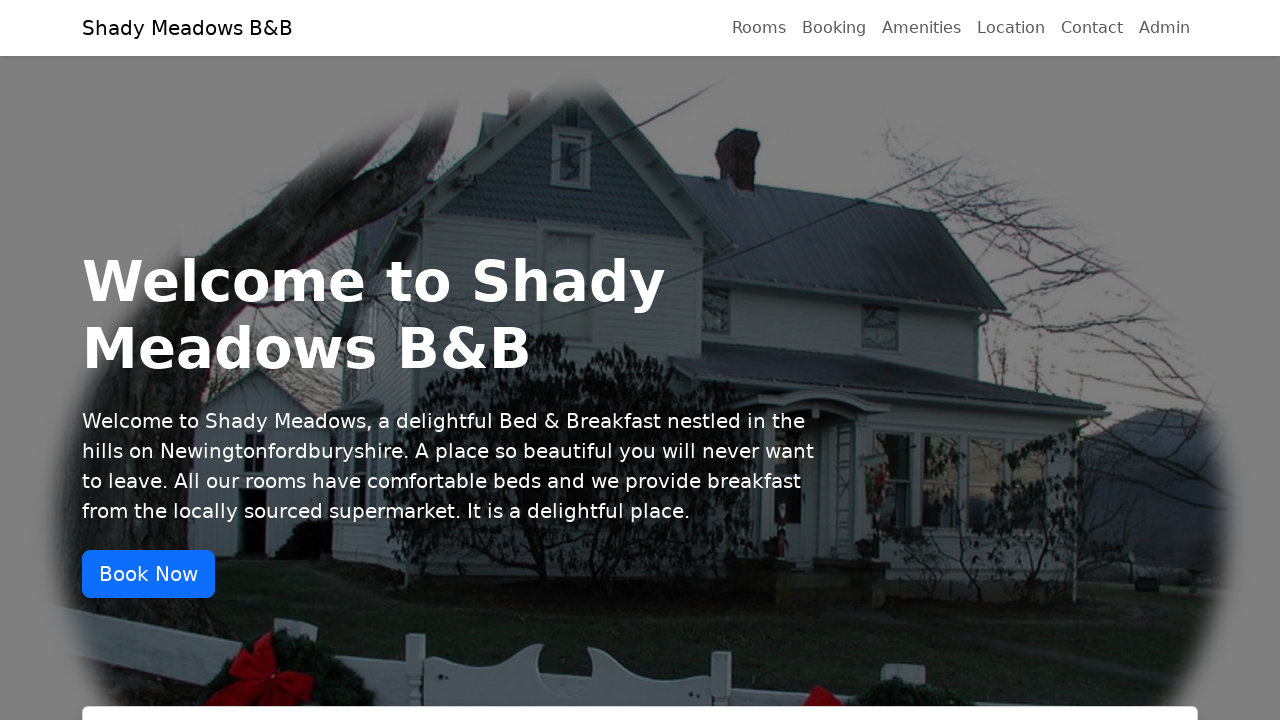

Filled first text input field with 'Test User' on form >> nth=1 >> input[type="text"], textarea >> nth=0
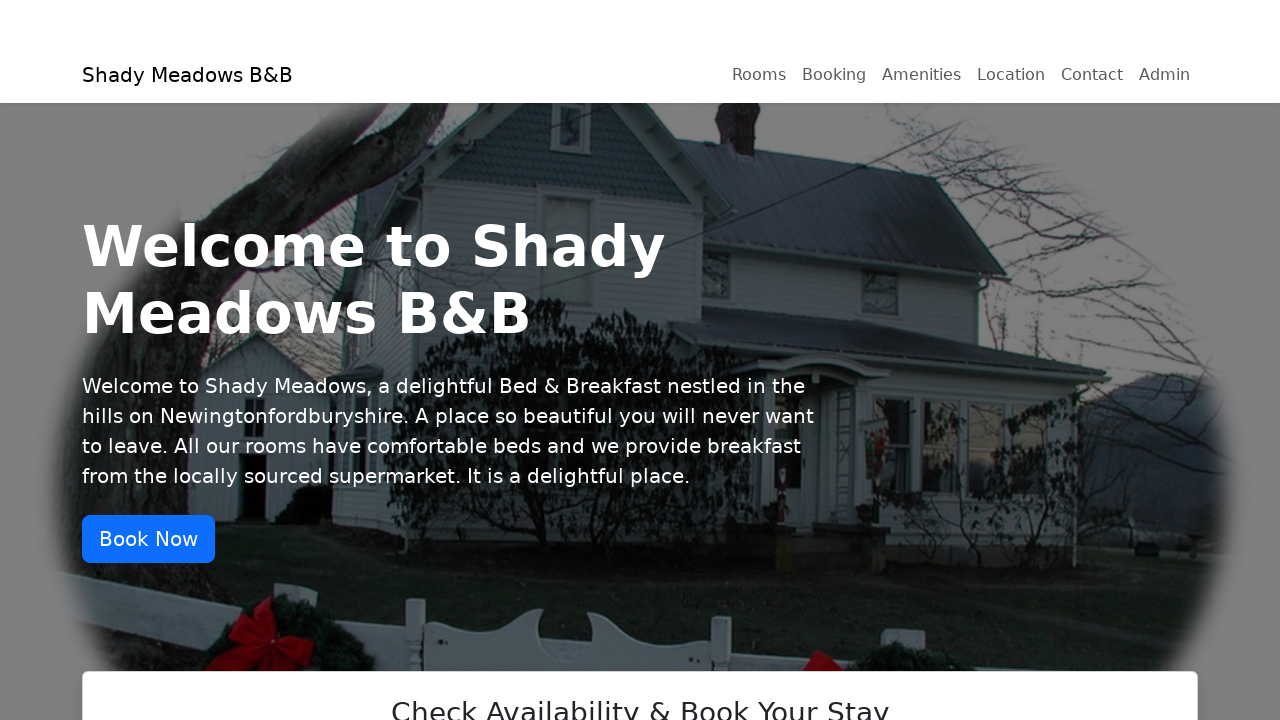

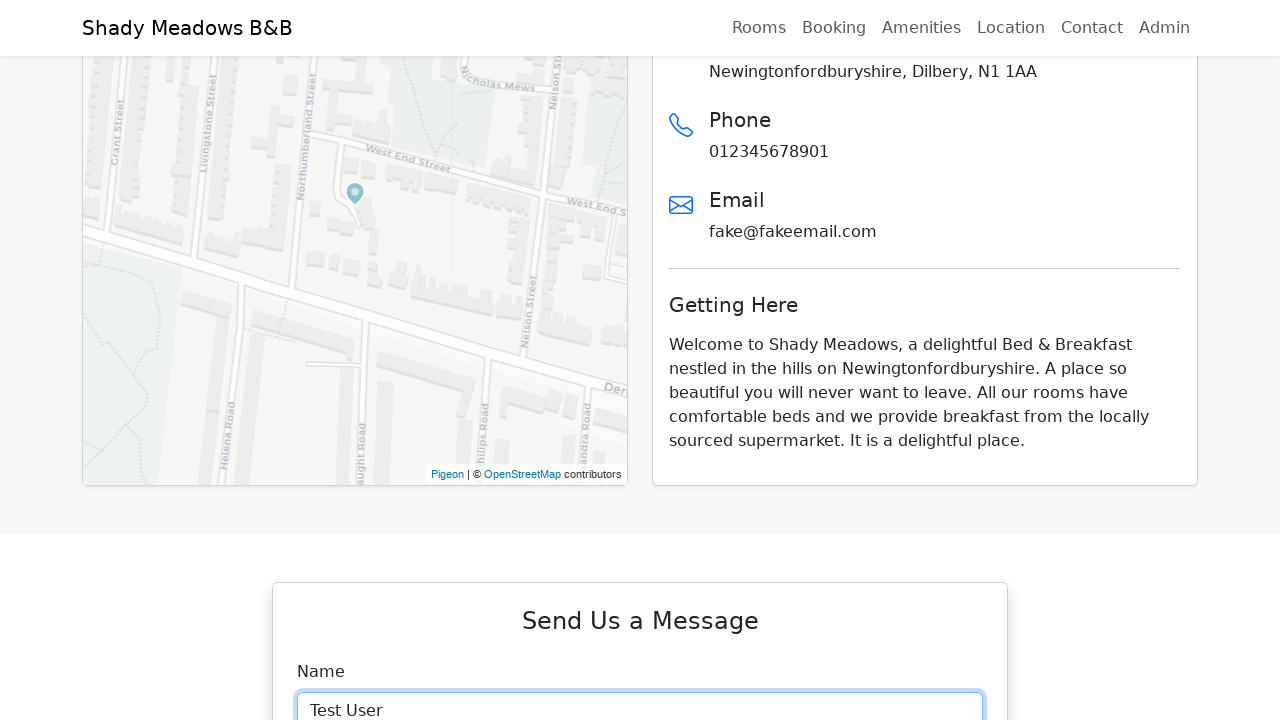